Tests selection functionality by clicking radio button and checkbox elements, then verifying their selected state

Starting URL: https://automationfc.github.io/basic-form/index.html

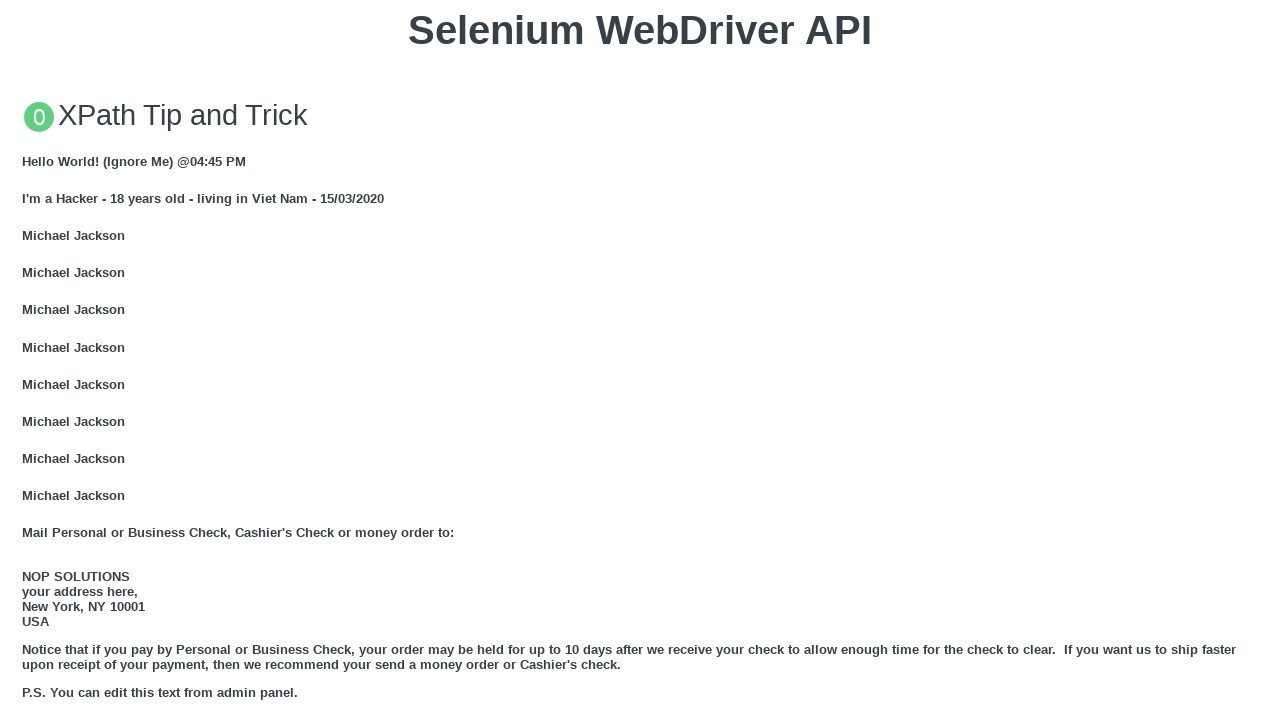

Clicked Under 18 radio button at (28, 360) on #under_18
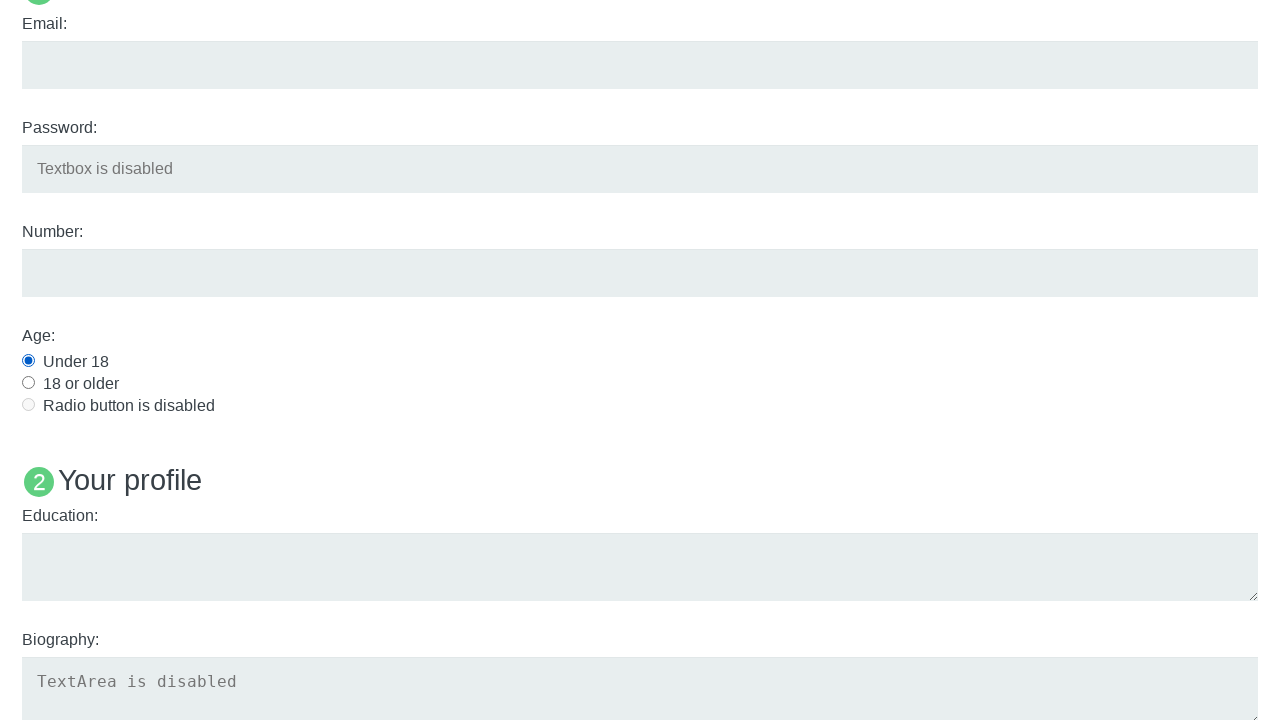

Clicked Java checkbox at (28, 361) on #java
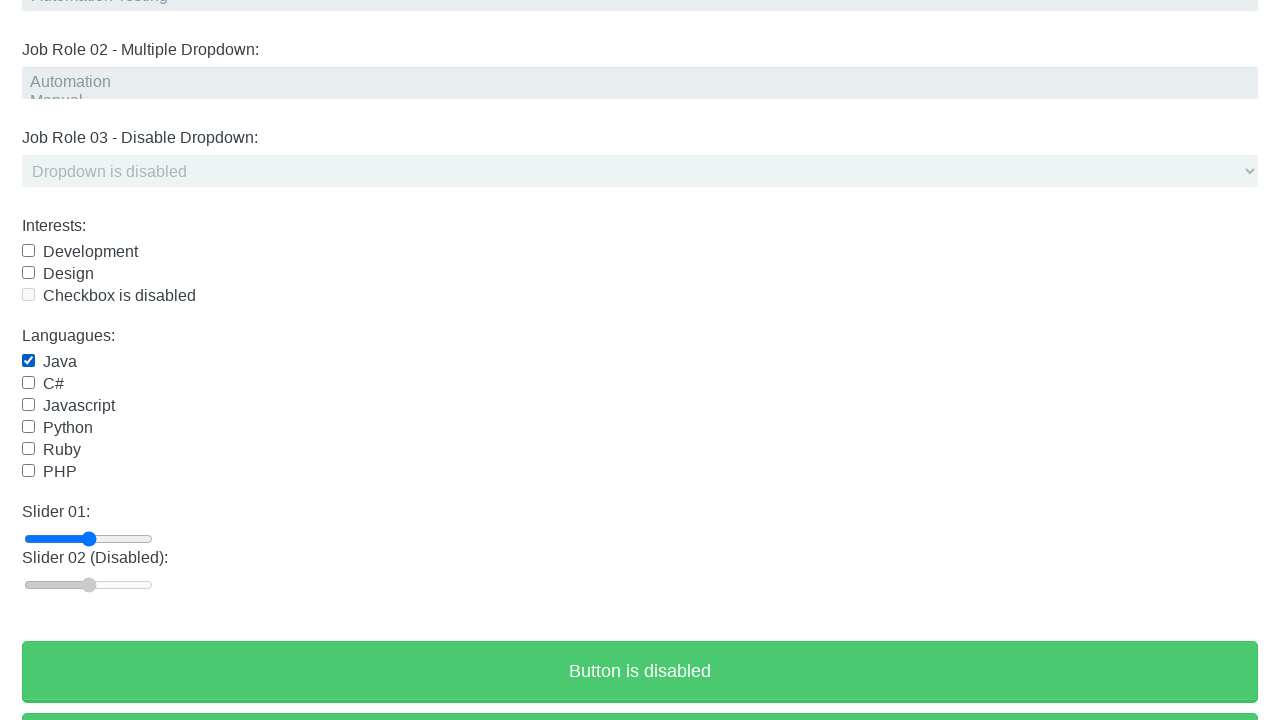

Verified Under 18 radio button is selected
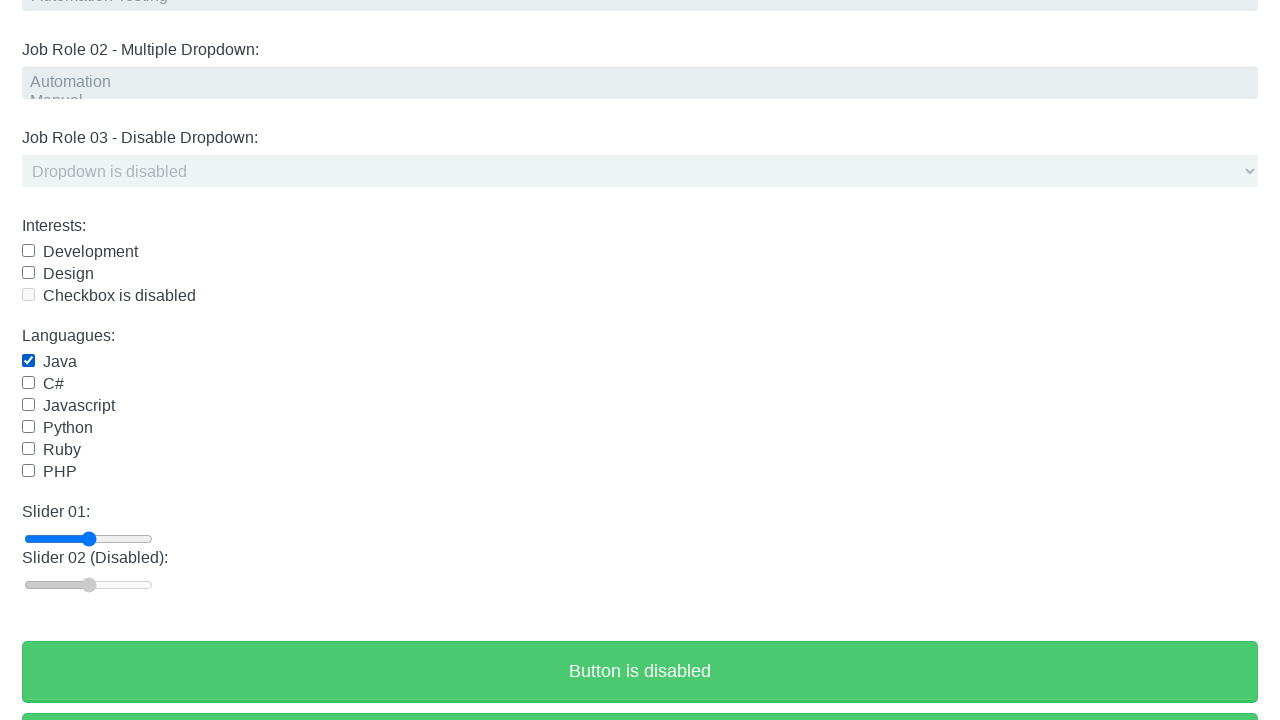

Verified Java checkbox is selected
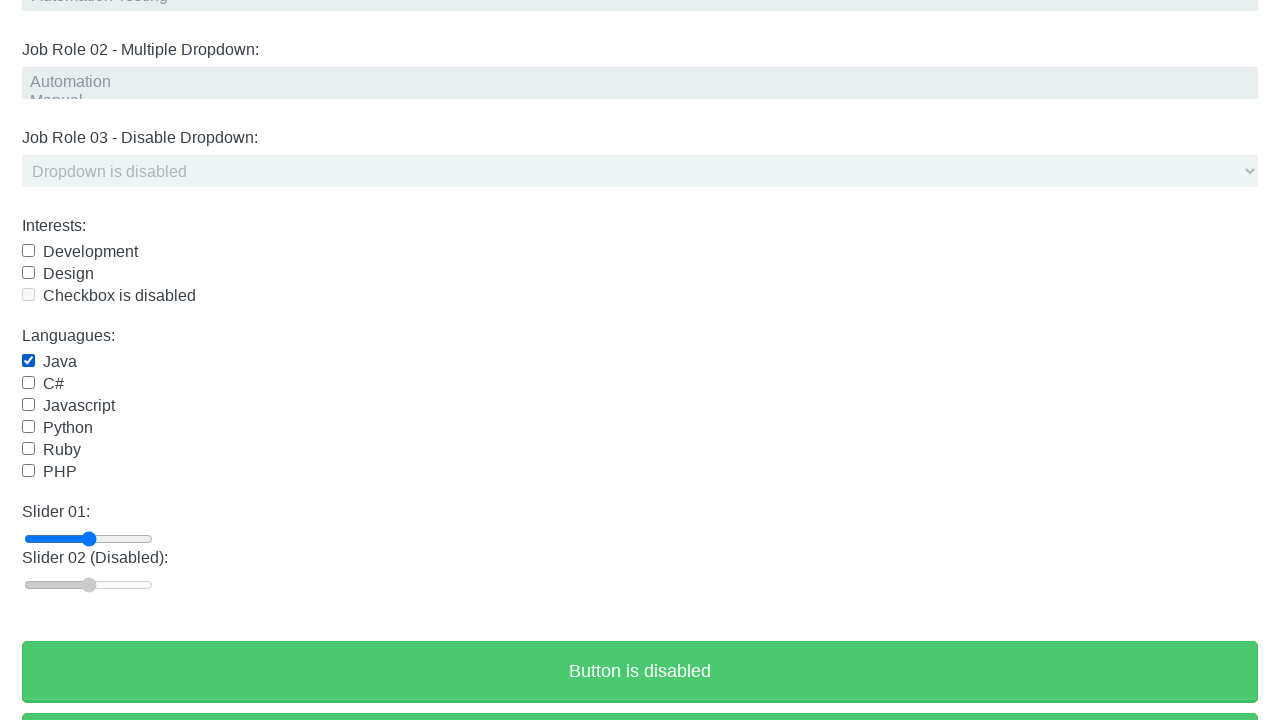

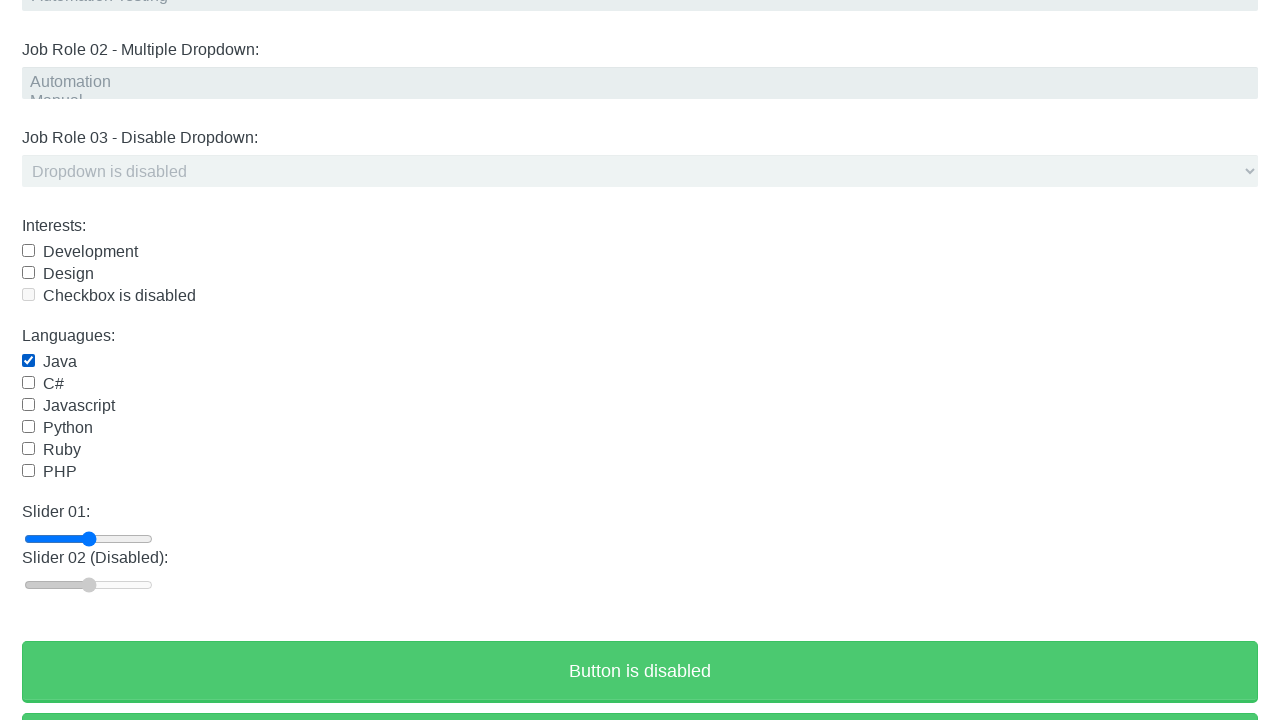